Tests JavaScript prompt dialog by clicking the JS Prompt button, entering text, accepting the alert, and verifying the entered text is displayed in the result

Starting URL: https://the-internet.herokuapp.com/javascript_alerts

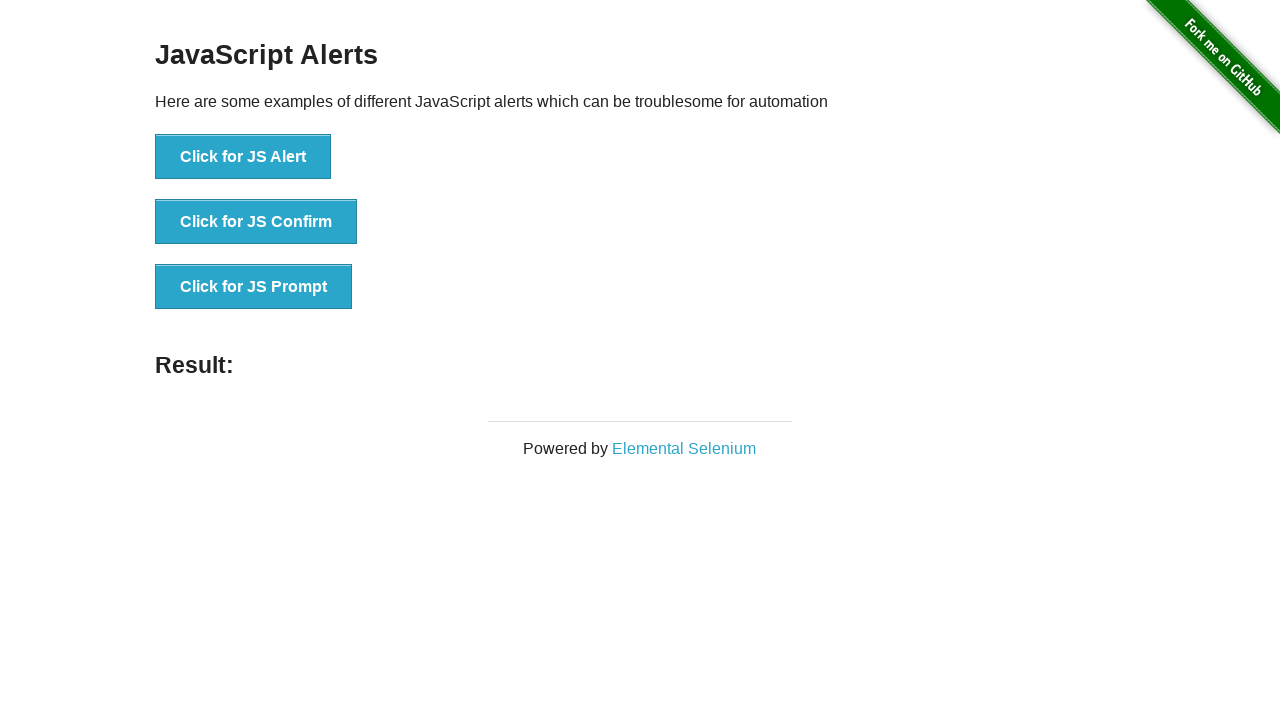

Set up dialog handler to accept prompt with text 'input test abc'
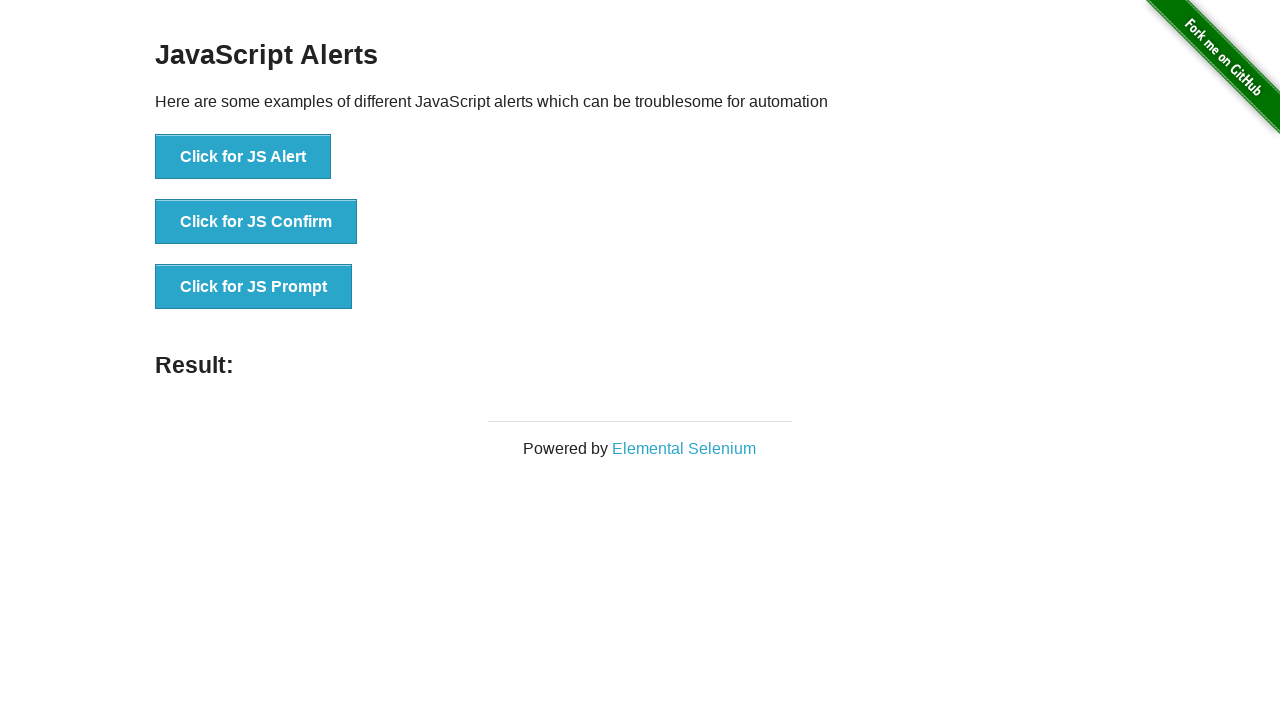

Clicked JS Prompt button at (254, 287) on xpath=//button[@onclick='jsPrompt()']
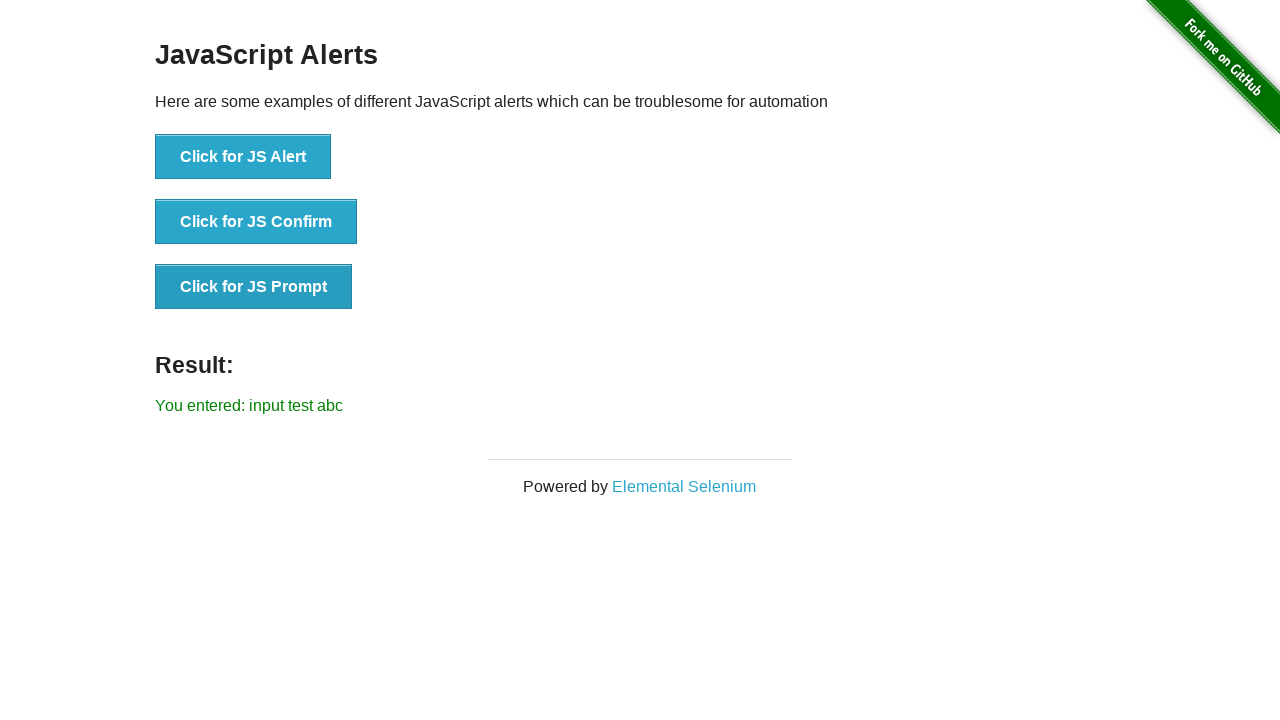

Result message element loaded
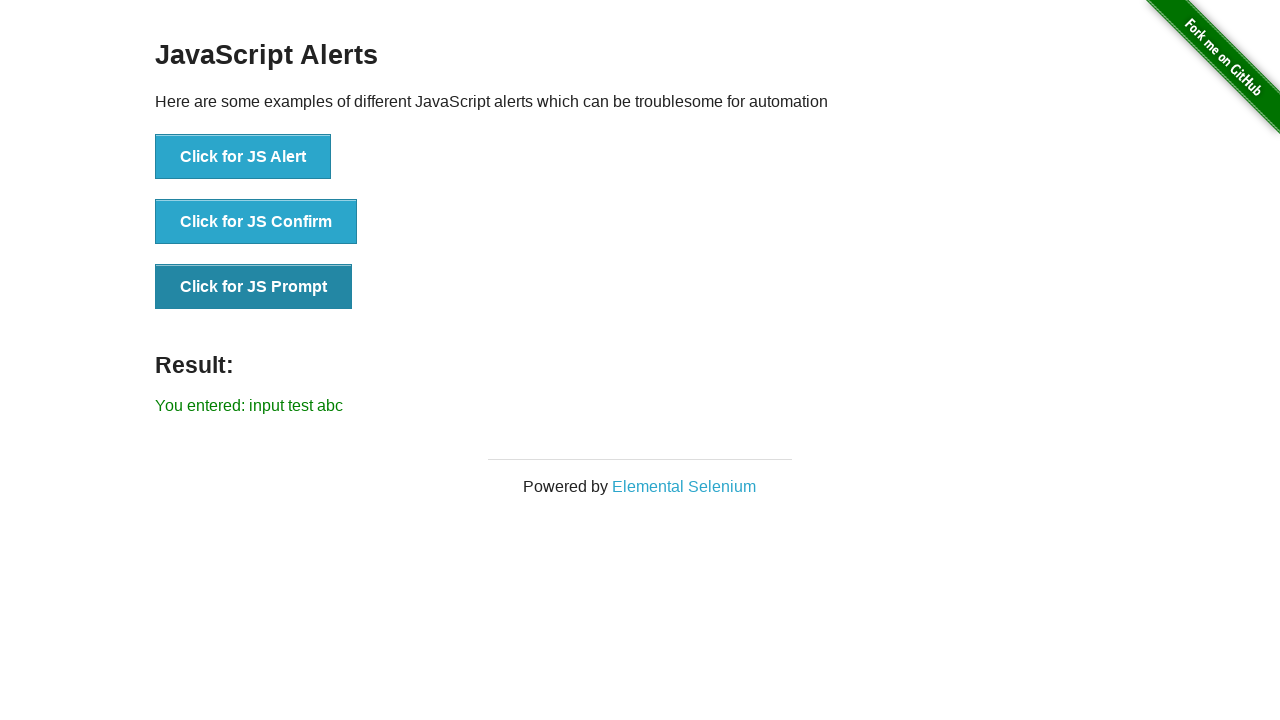

Verified result text matches entered prompt value
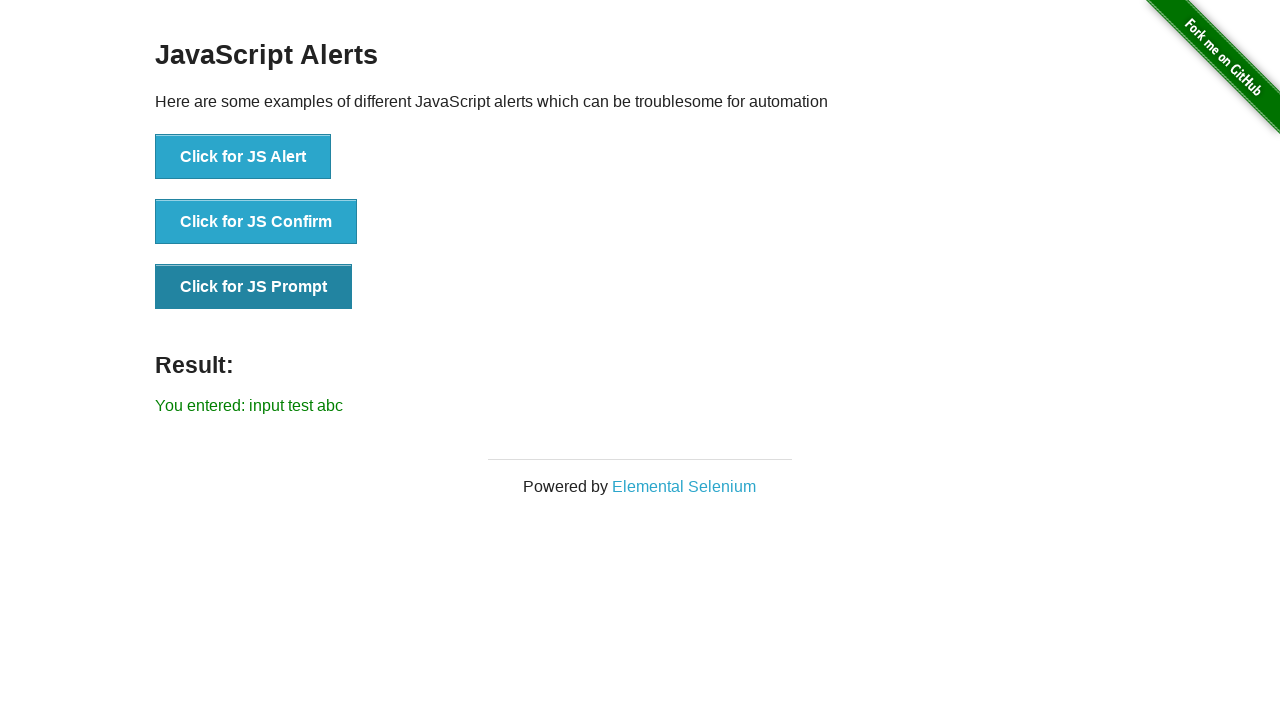

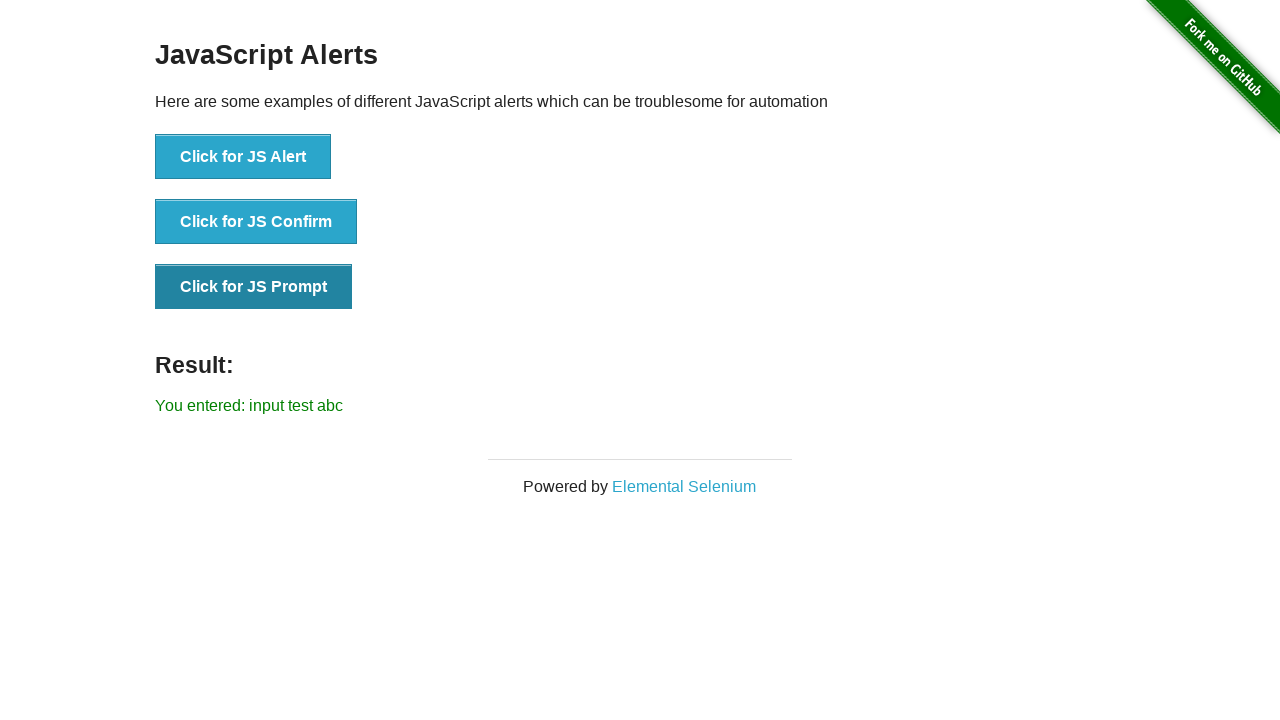